Tests the appointment booking flow on Katalon demo site by clicking the make appointment button, filling in login credentials, and submitting the form

Starting URL: https://katalon-demo-cura.herokuapp.com/

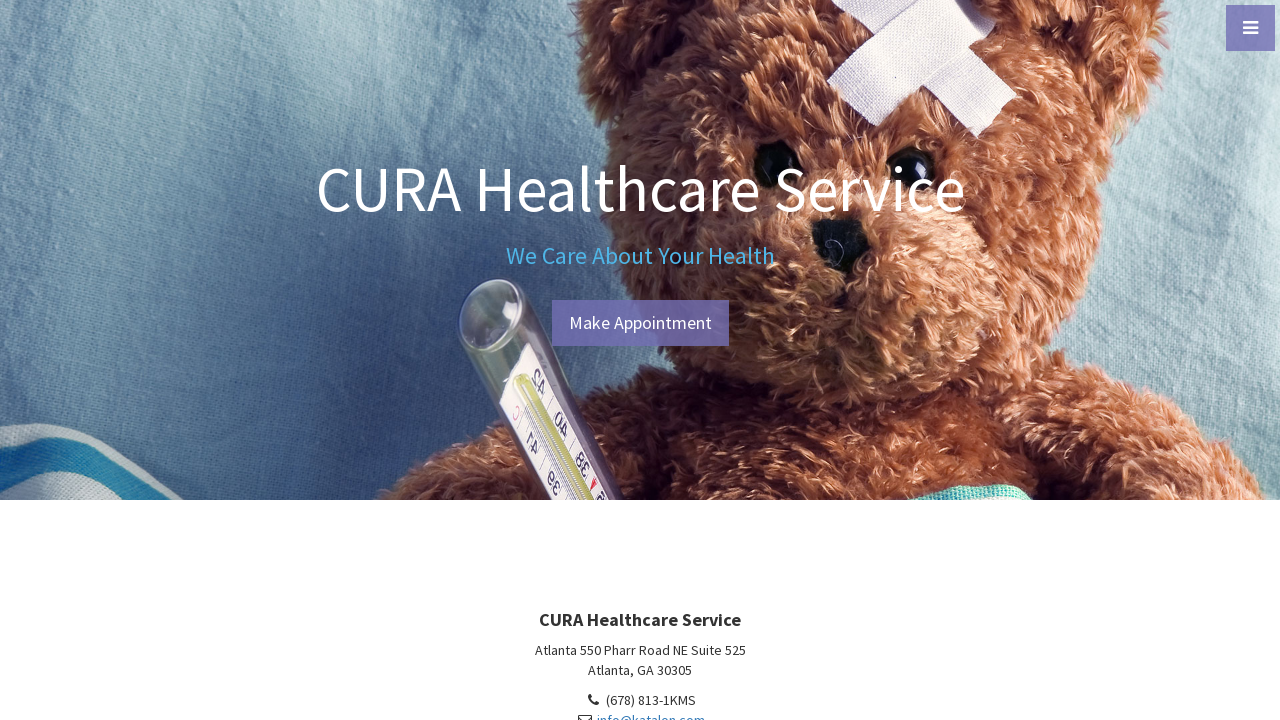

Clicked Make Appointment button at (640, 323) on #btn-make-appointment
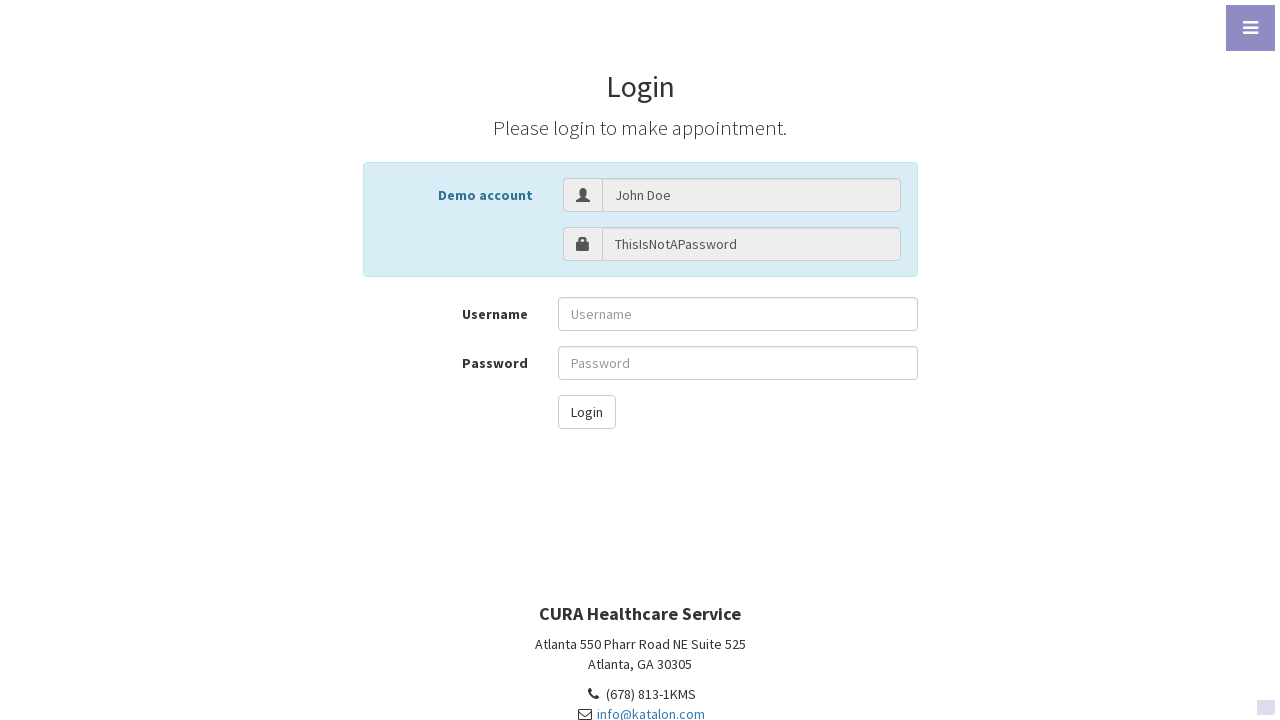

Filled username field with 'John Doe' on #txt-username
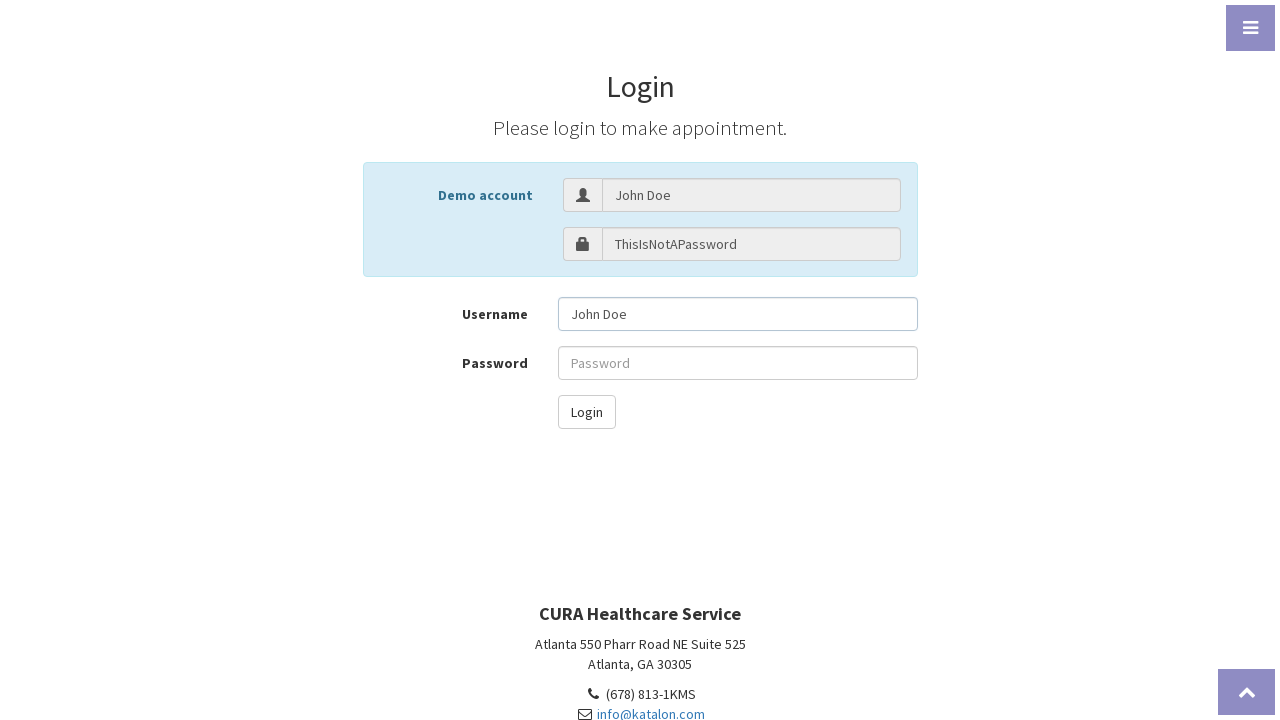

Filled password field with 'ThisIsNotAPassword' on #txt-password
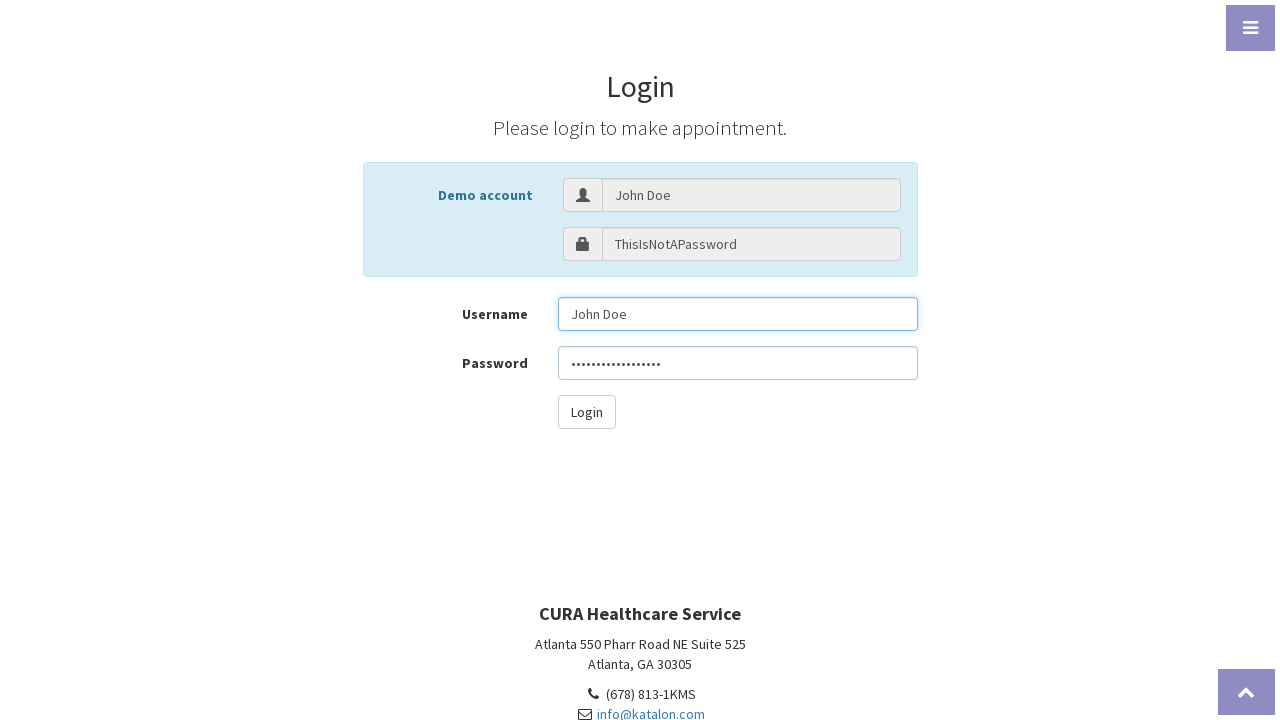

Clicked login button at (586, 412) on #btn-login
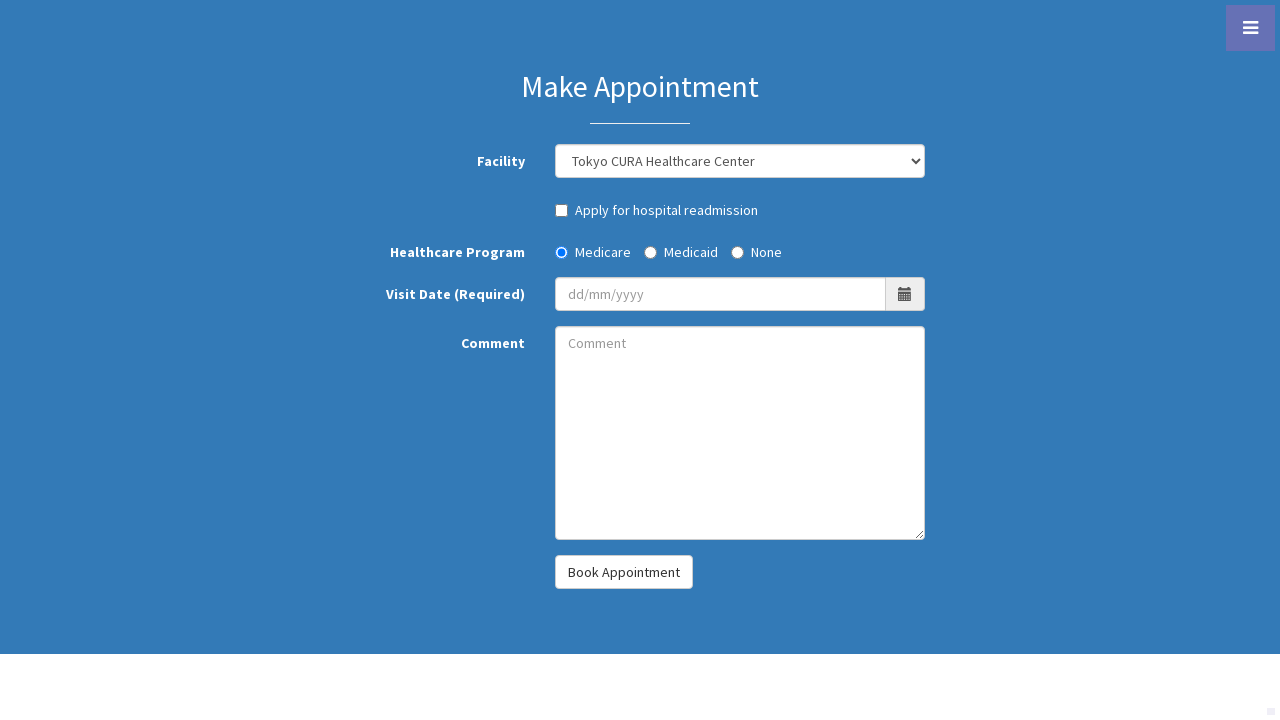

Successfully navigated to appointment booking page
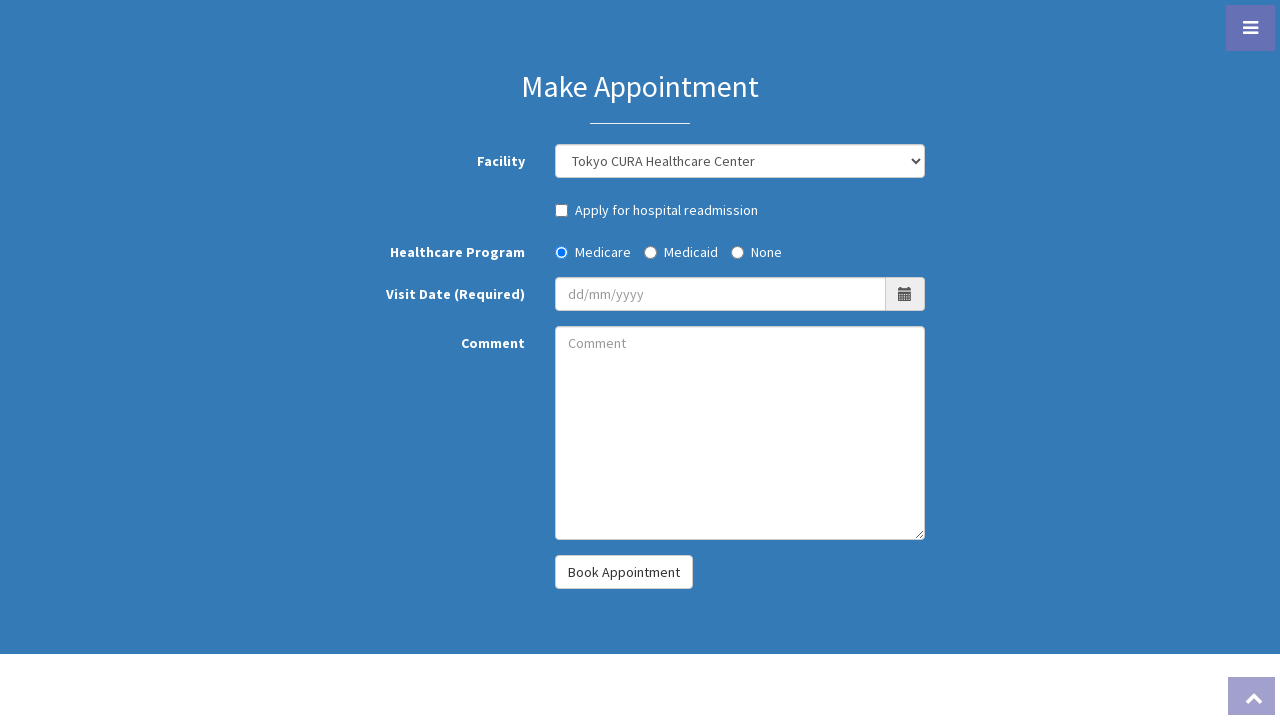

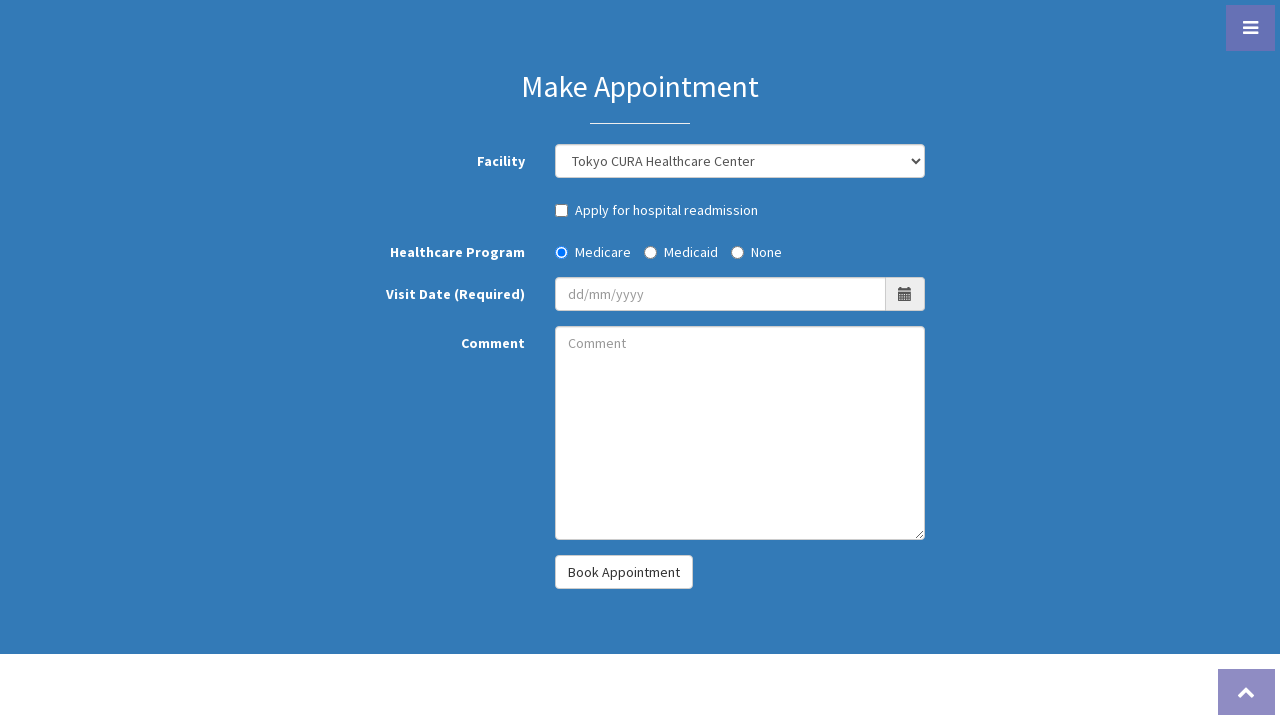